Navigates to Douban's book tag page, waits for the tag content to load, and clicks on the first tag (novel/小说) in the first category to navigate to that tag's page.

Starting URL: https://book.douban.com/tag/

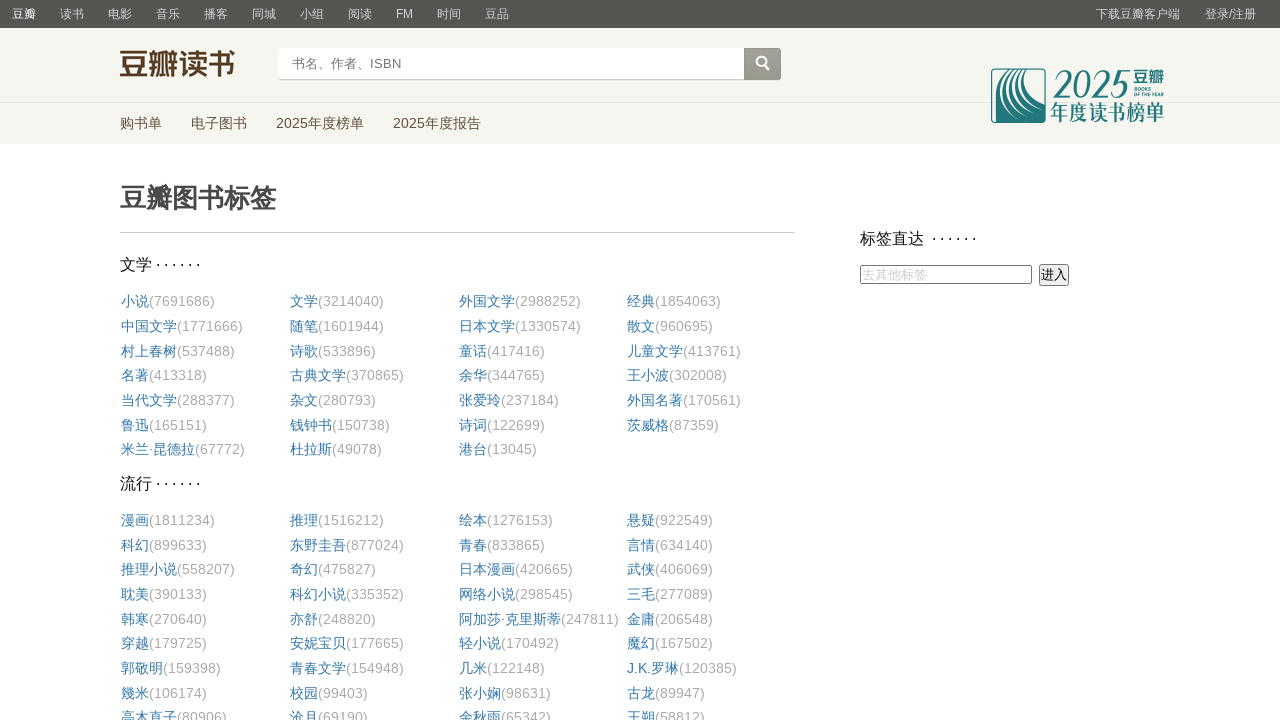

Waited for tag content to load on Douban book tag page
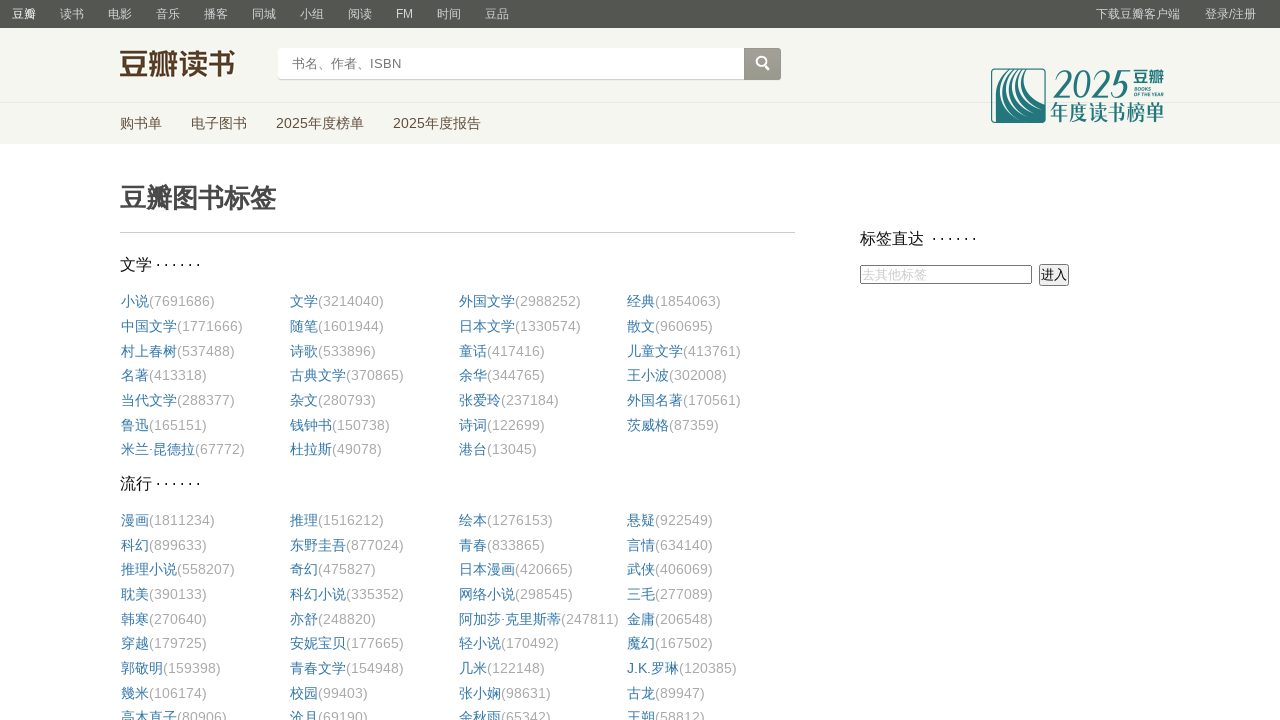

Clicked on the first tag (novel/小说) in the first category at (135, 301) on #content > div > div.article > div:nth-child(2) > div:nth-child(1) > table > tbo
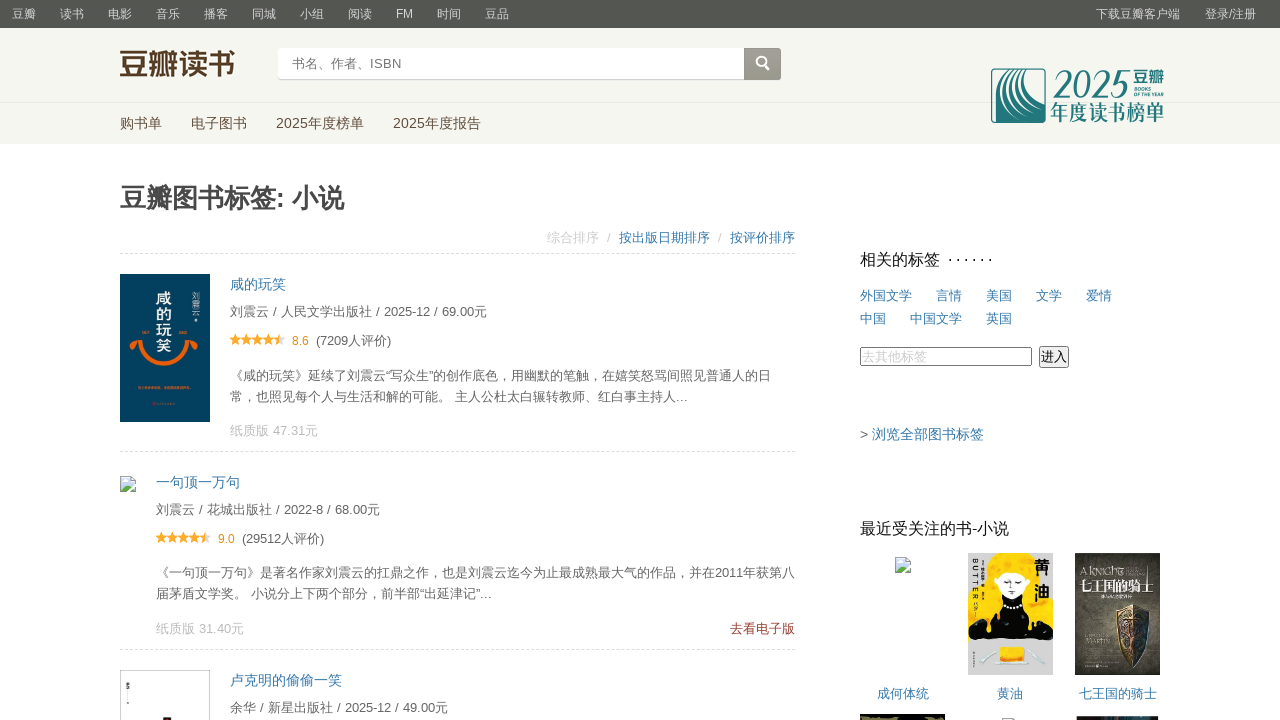

Tag page loaded and DOM content is ready
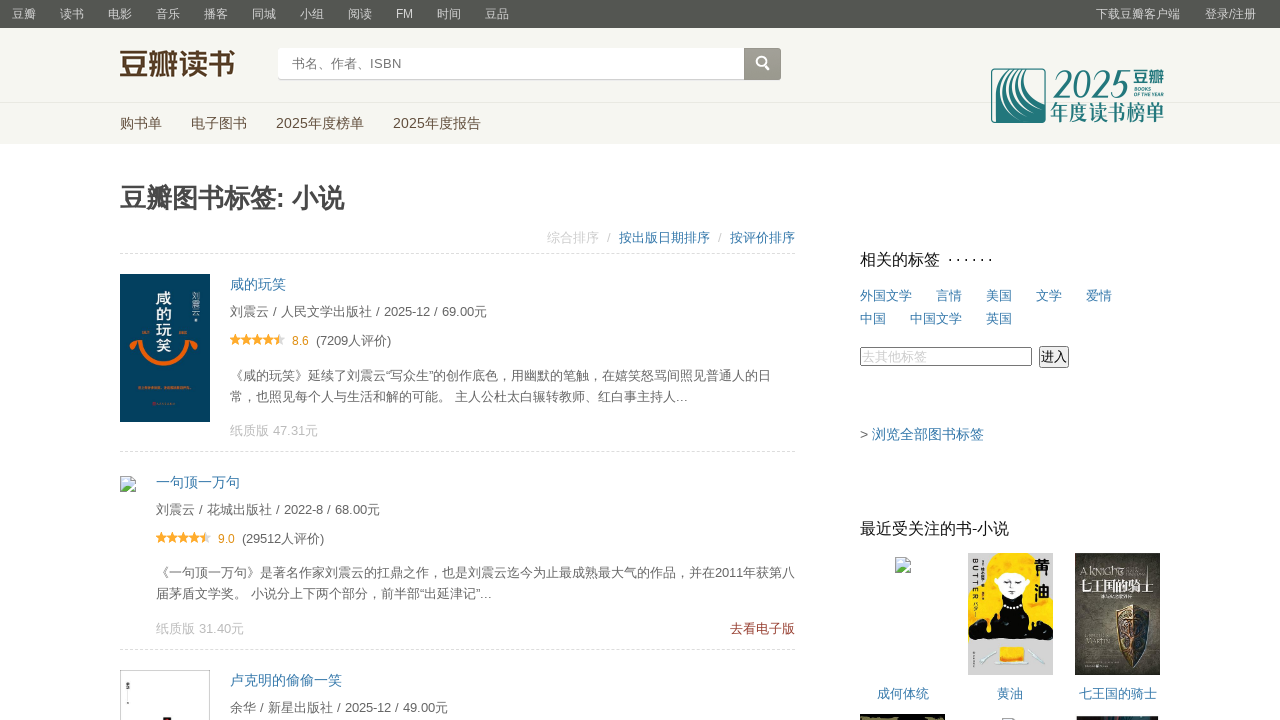

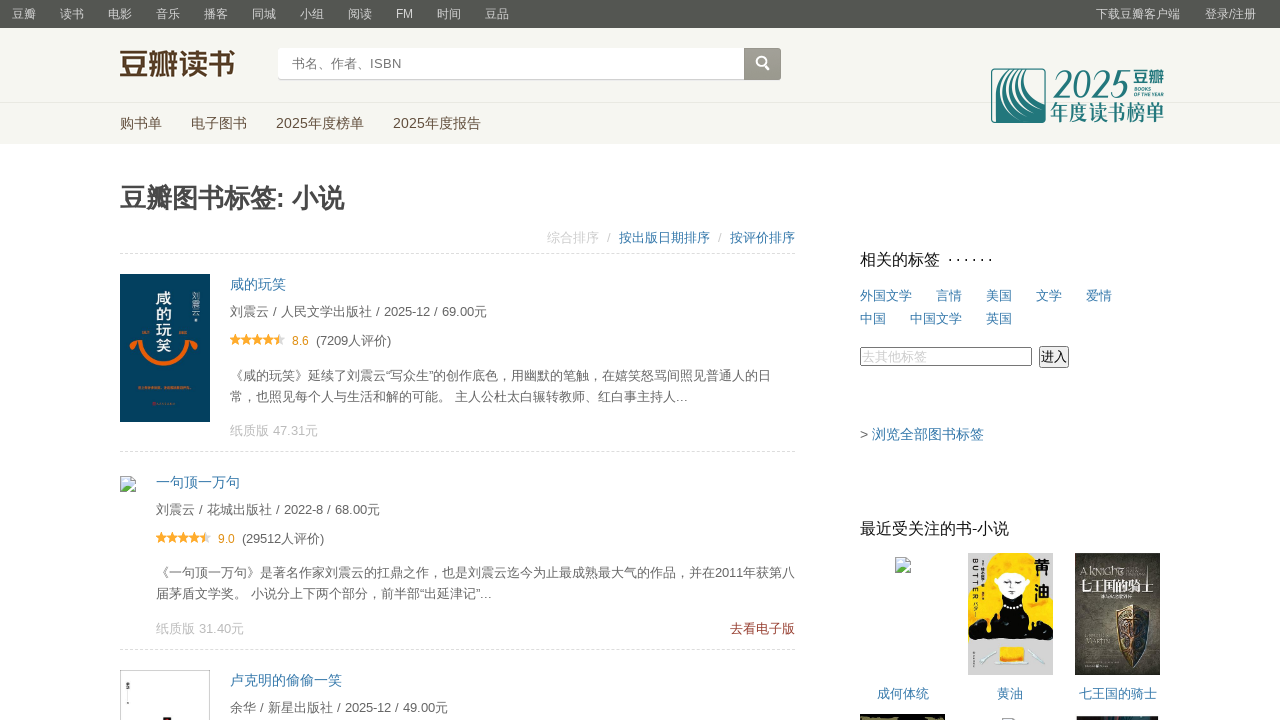